Tests opening a new browser tab by clicking the tab button, switching to the new tab, closing it, and switching back to the original tab.

Starting URL: https://demoqa.com/alertsWindows

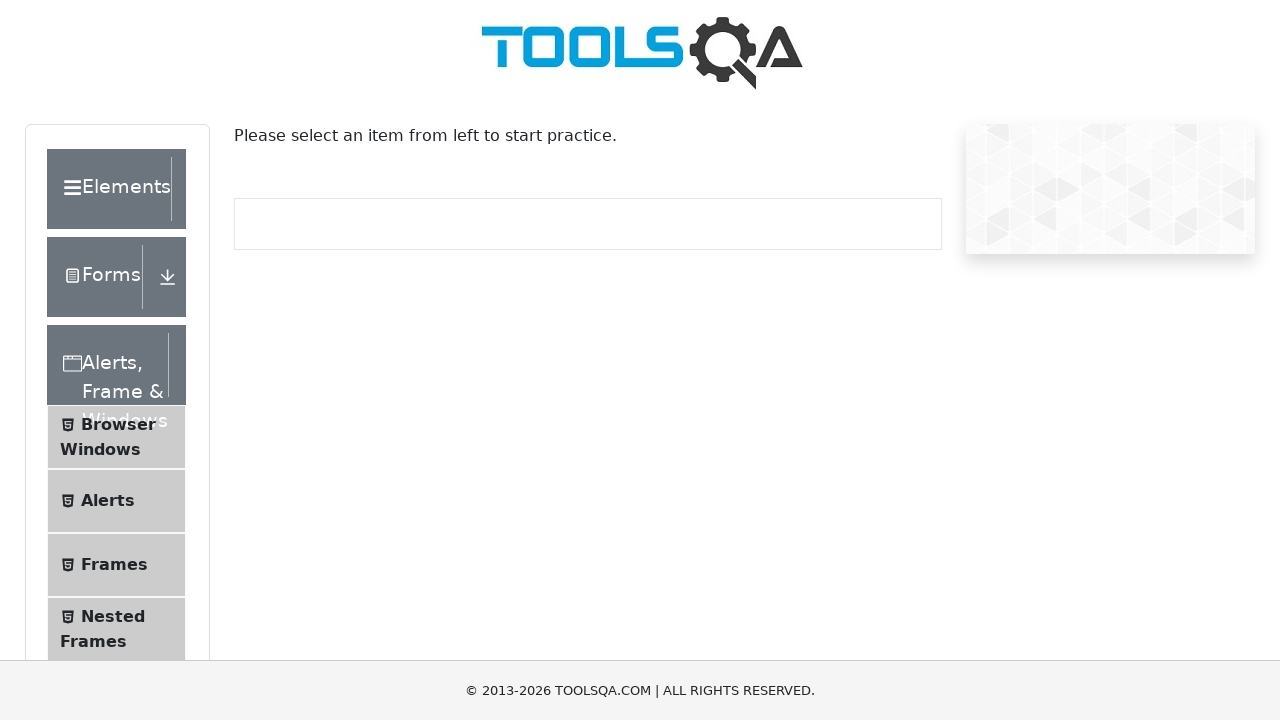

Scrolled down the page by 500 pixels
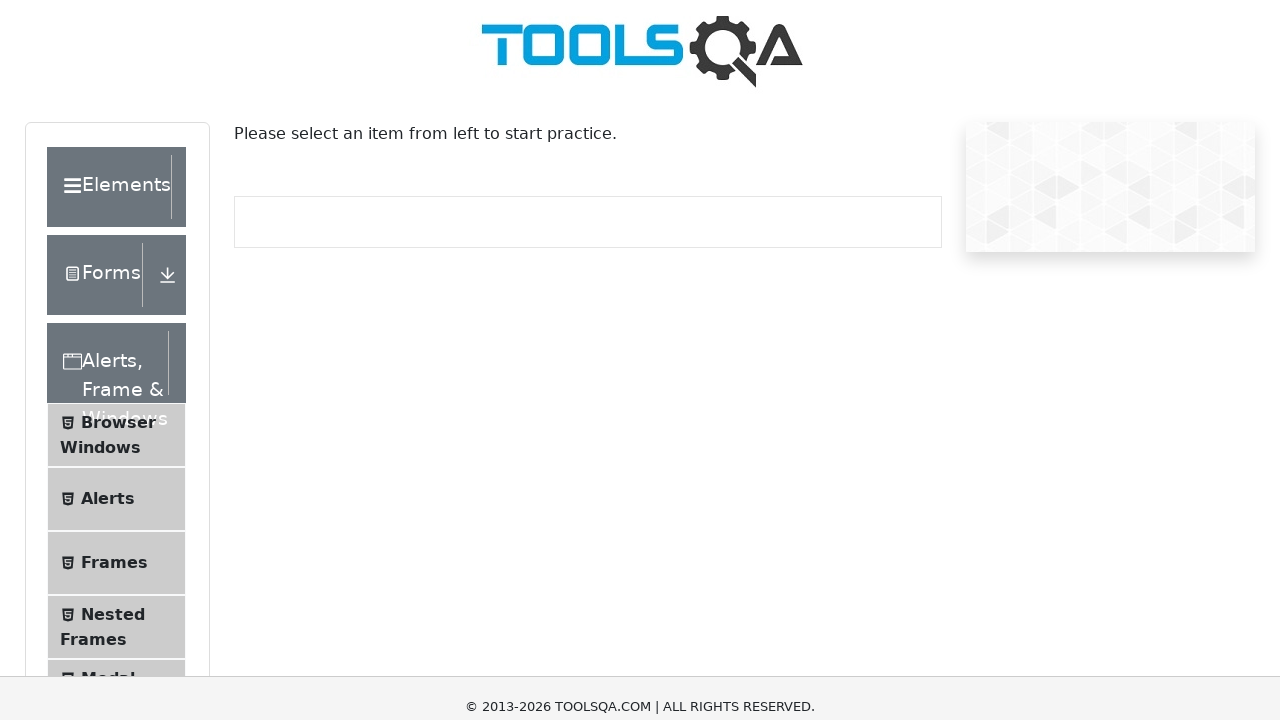

Clicked on Browser Windows menu item at (118, 30) on xpath=//*[text()='Browser Windows']
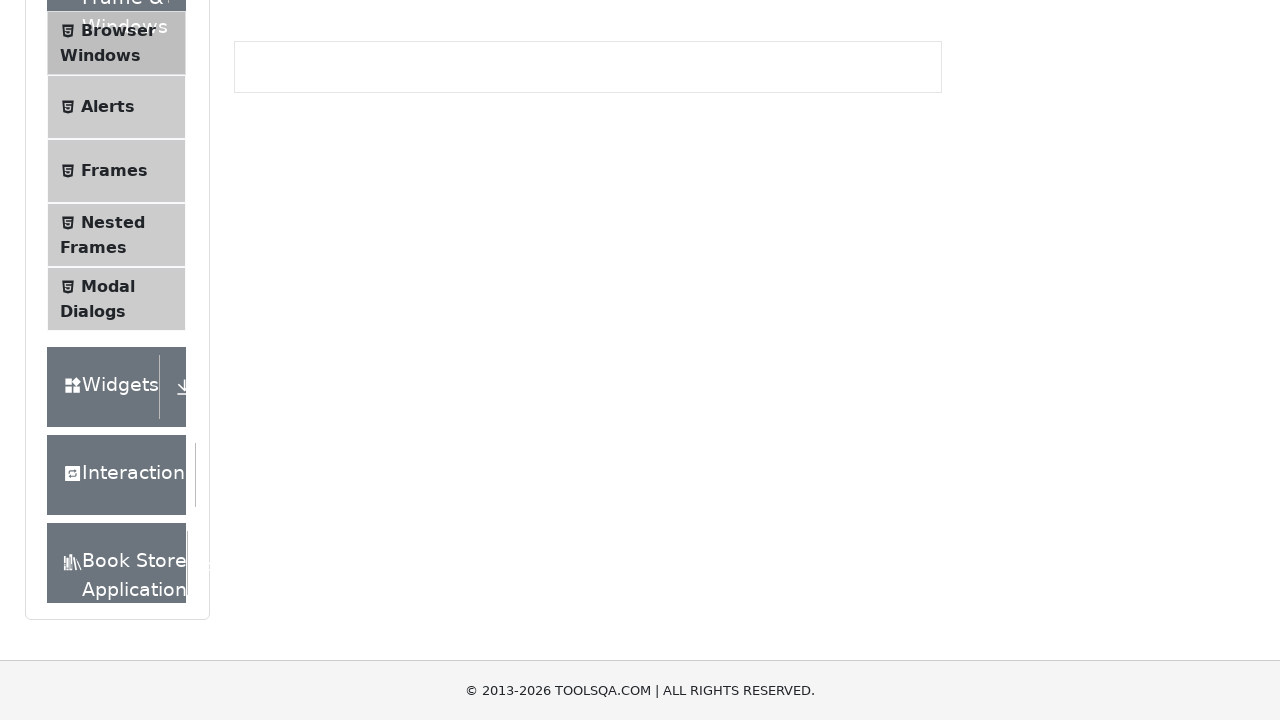

Waited 1000ms for page to load
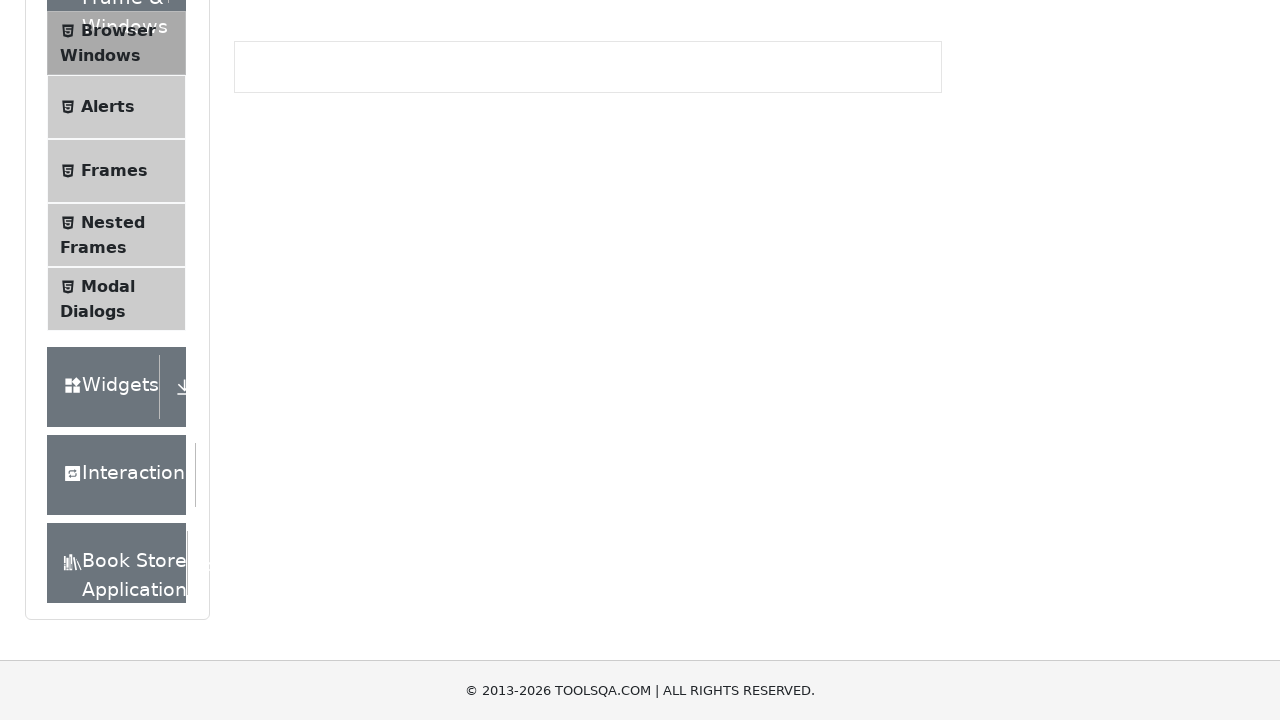

Clicked the New Tab button at (280, 242) on #tabButton
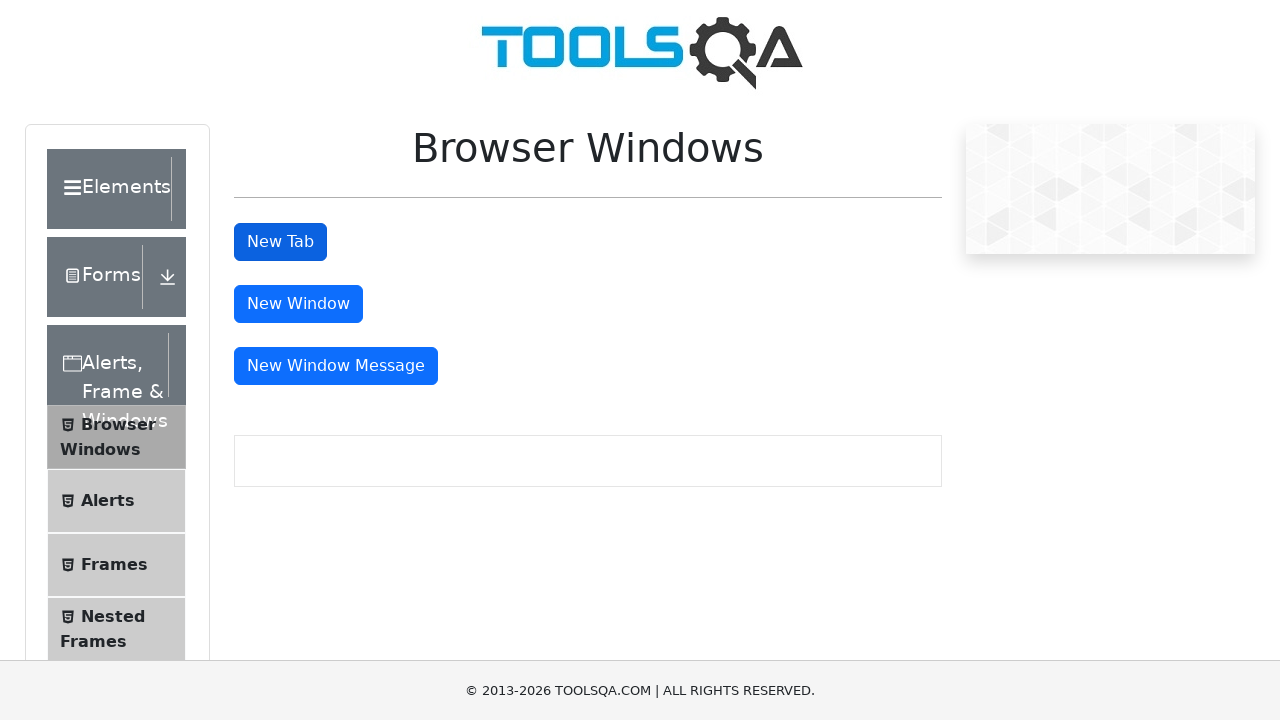

Clicked New Tab button and new tab opened at (280, 242) on #tabButton
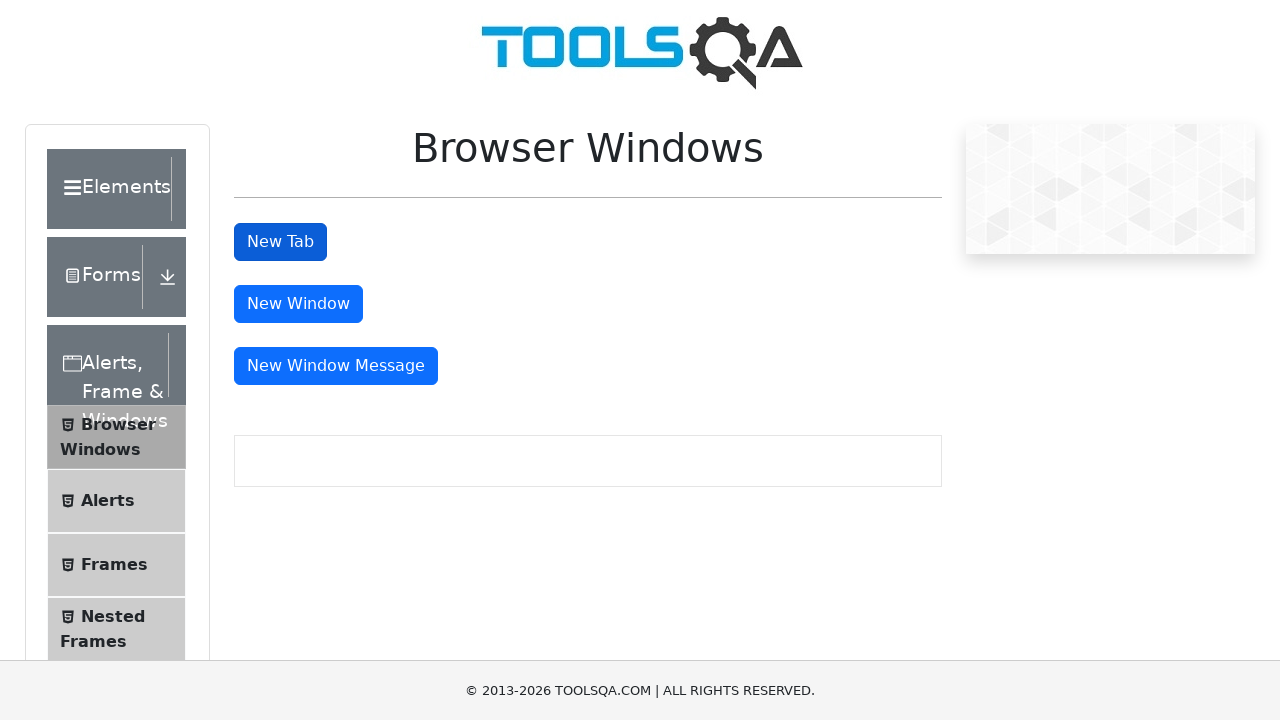

Captured reference to new browser tab
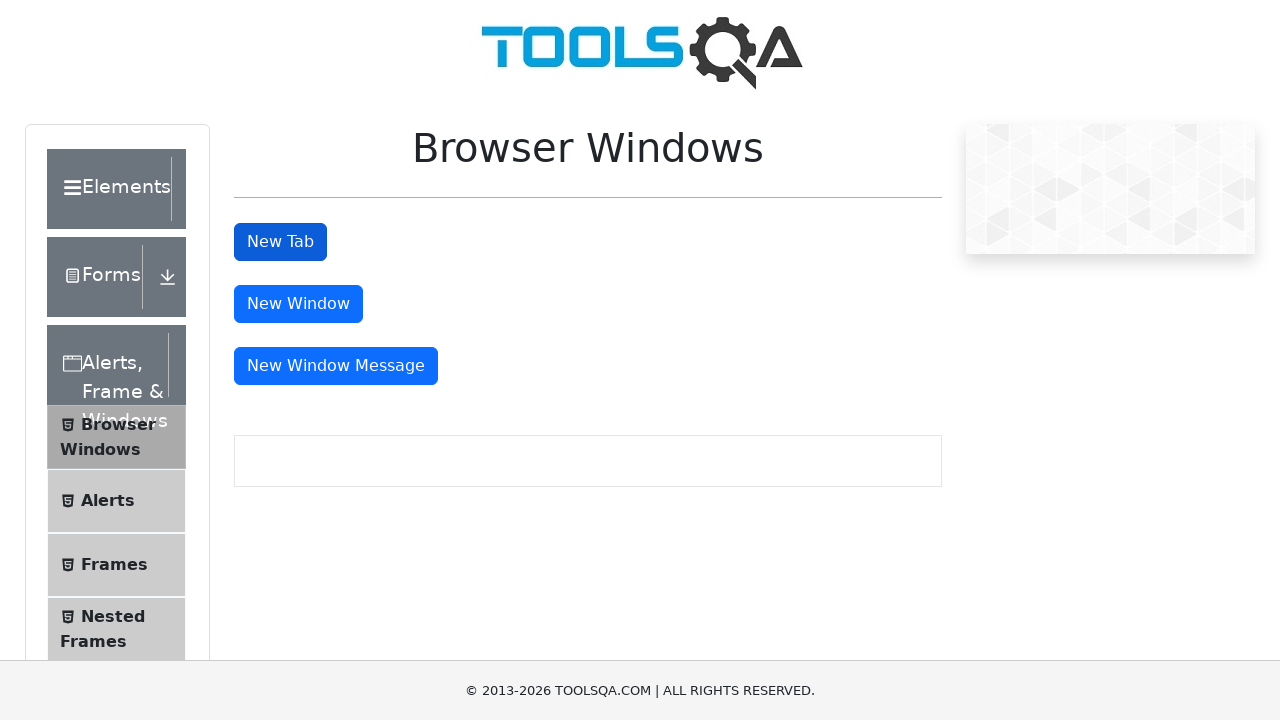

Closed the new tab
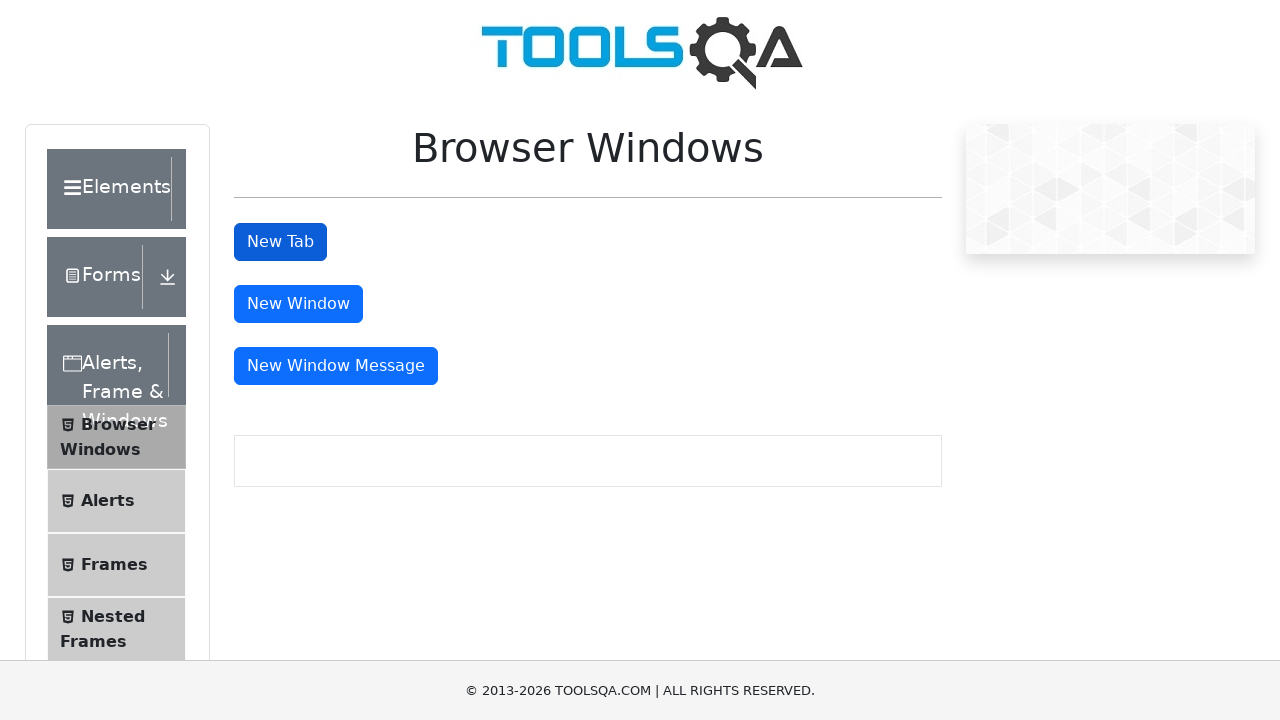

Switched back to original tab
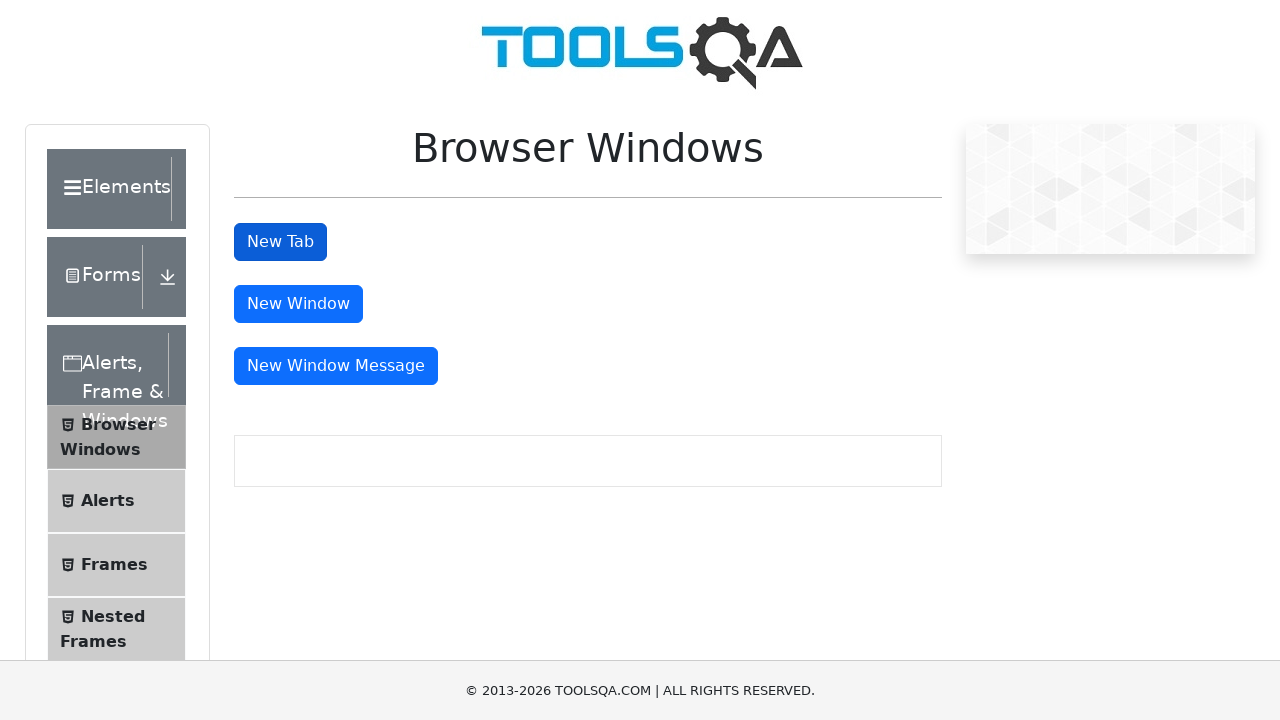

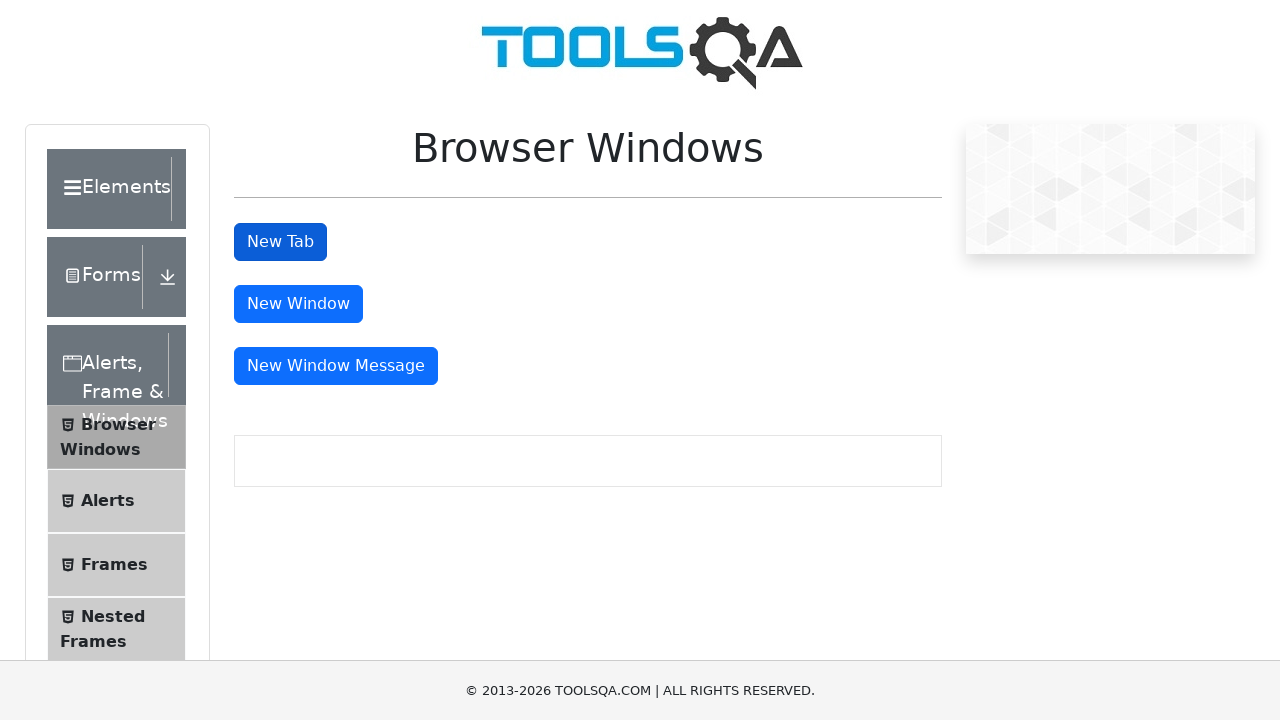